Tests editing a todo item by double-clicking, filling new text, and pressing Enter

Starting URL: https://demo.playwright.dev/todomvc

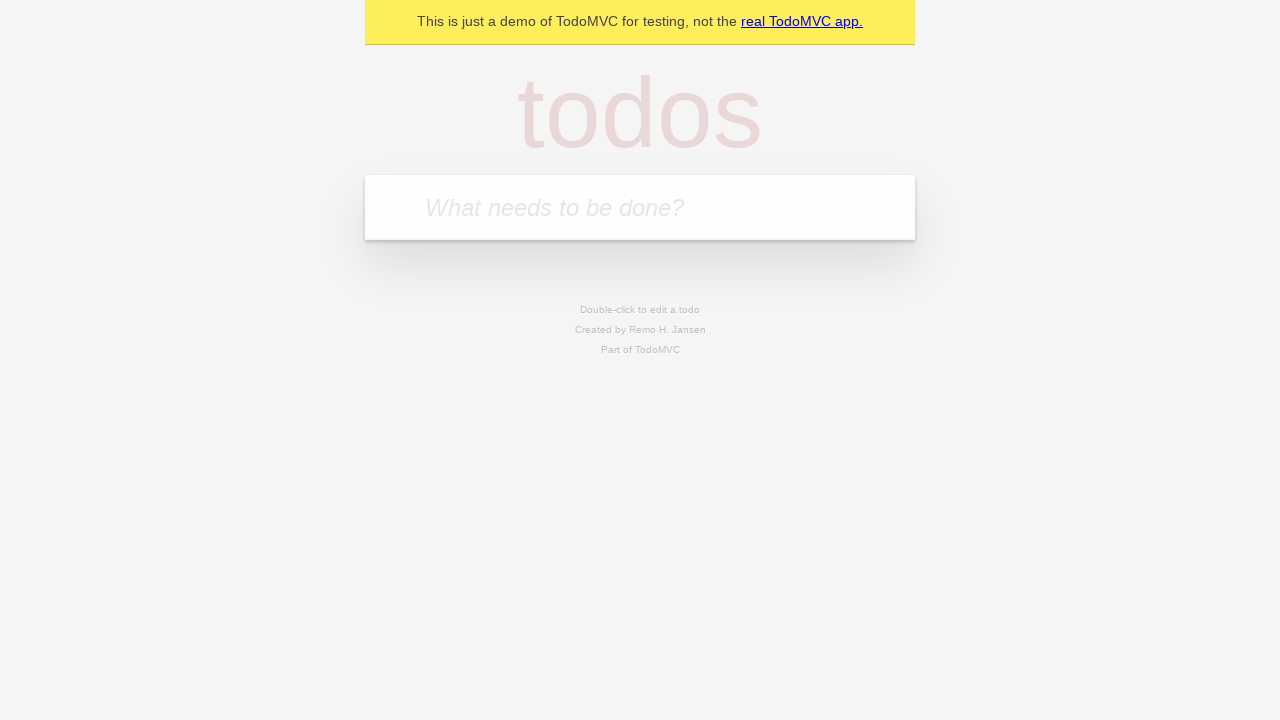

Filled new todo field with 'buy some cheese' on internal:attr=[placeholder="What needs to be done?"i]
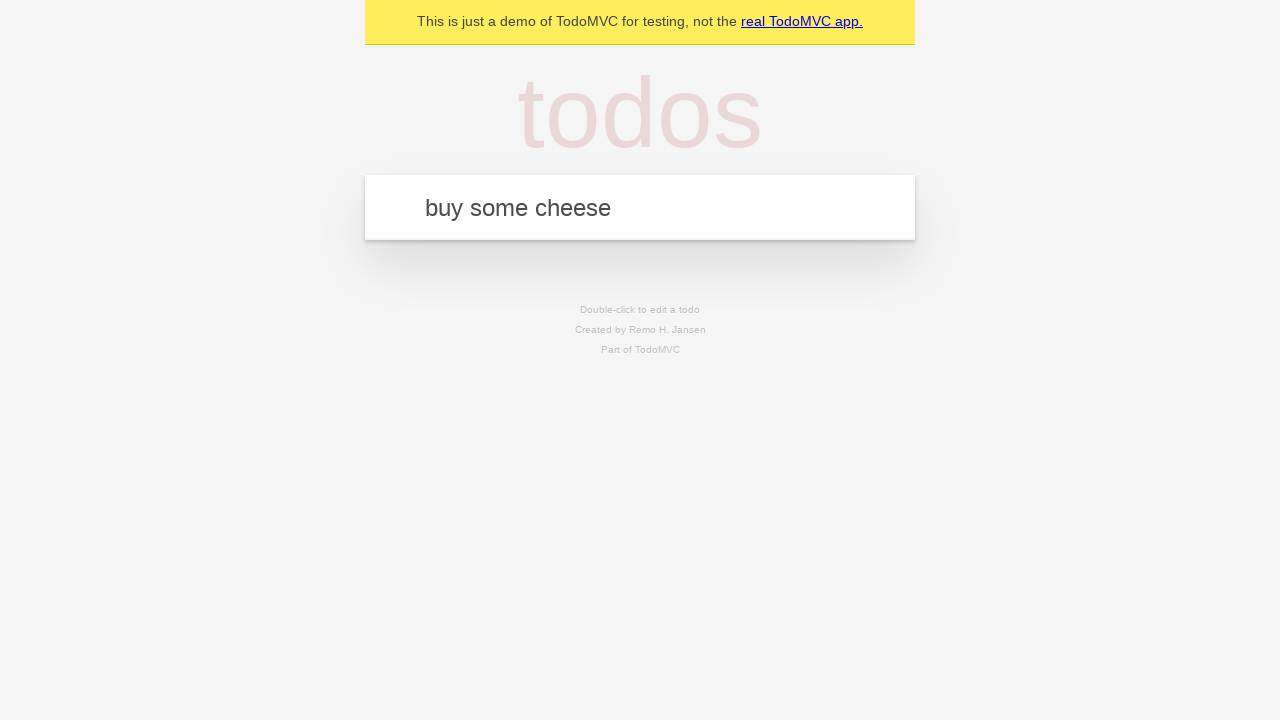

Pressed Enter to add todo 'buy some cheese' on internal:attr=[placeholder="What needs to be done?"i]
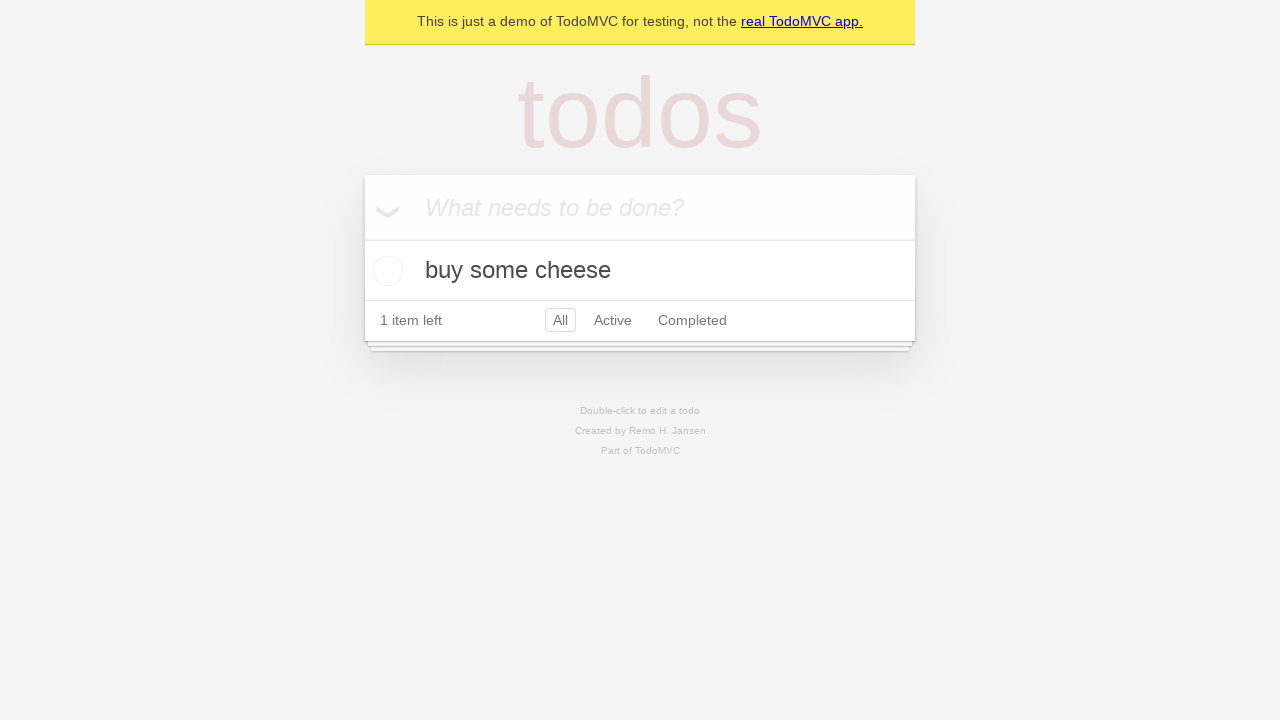

Filled new todo field with 'feed the cat' on internal:attr=[placeholder="What needs to be done?"i]
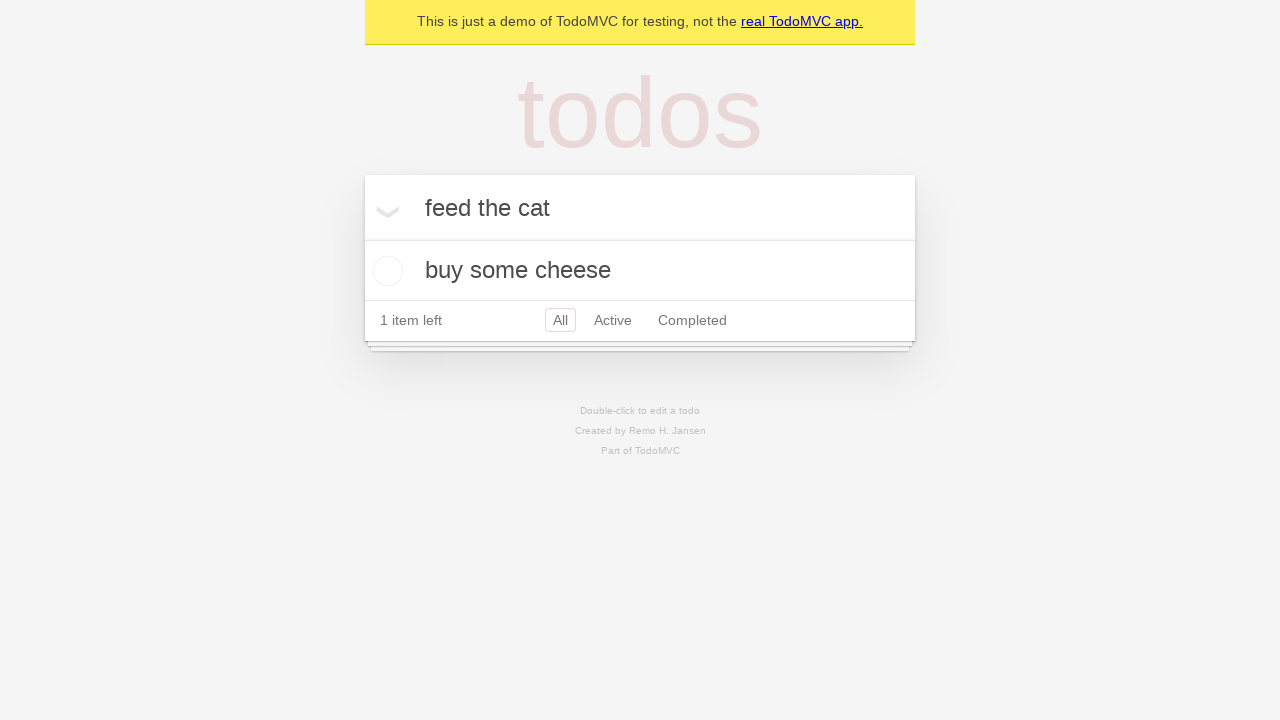

Pressed Enter to add todo 'feed the cat' on internal:attr=[placeholder="What needs to be done?"i]
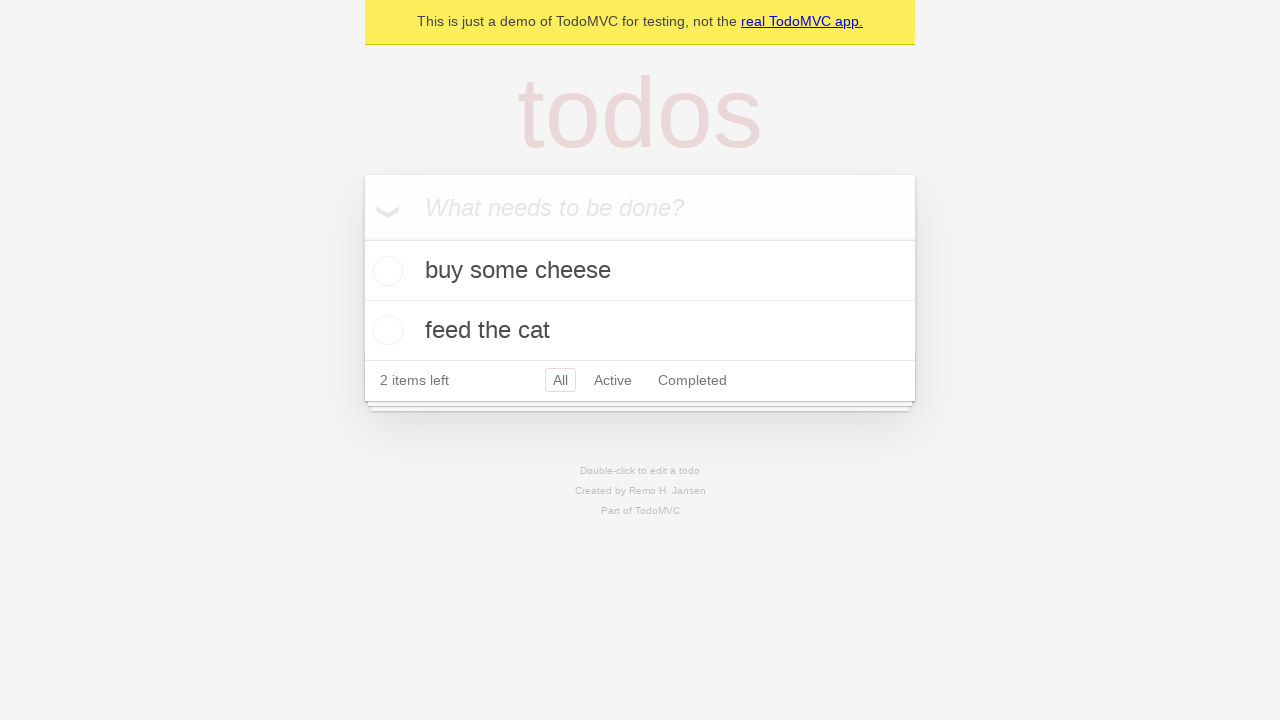

Filled new todo field with 'book a doctors appointment' on internal:attr=[placeholder="What needs to be done?"i]
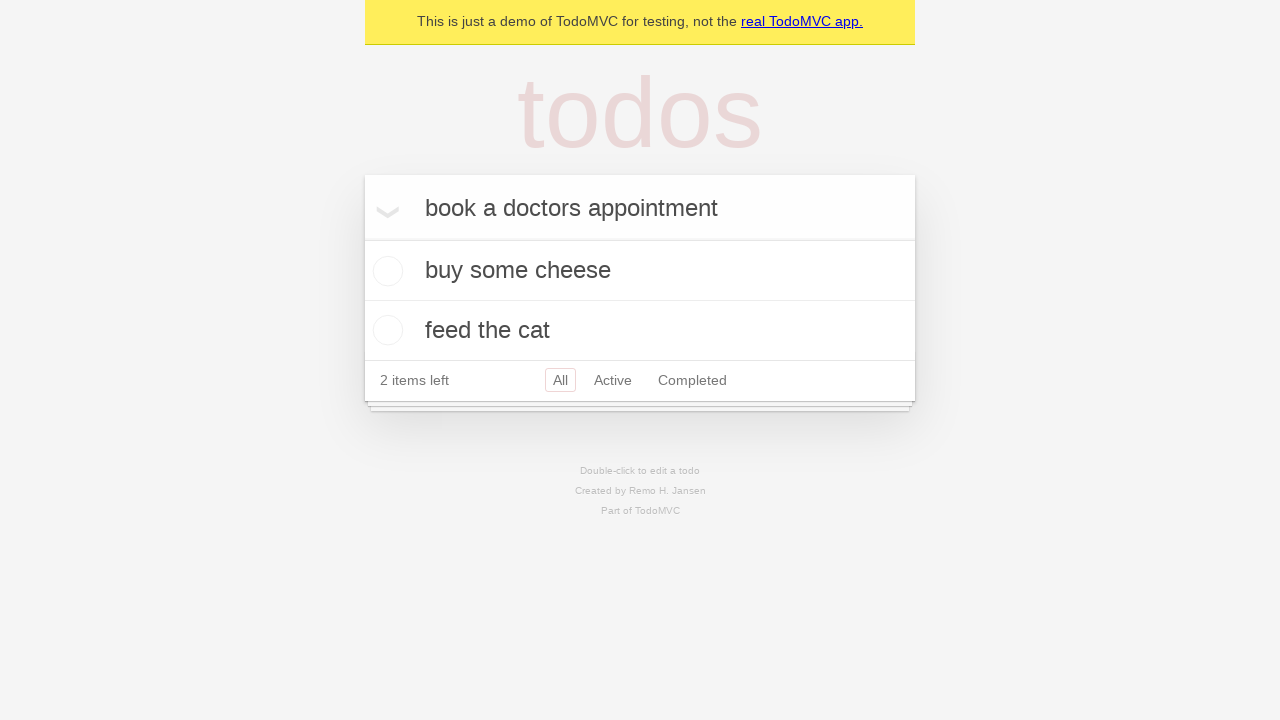

Pressed Enter to add todo 'book a doctors appointment' on internal:attr=[placeholder="What needs to be done?"i]
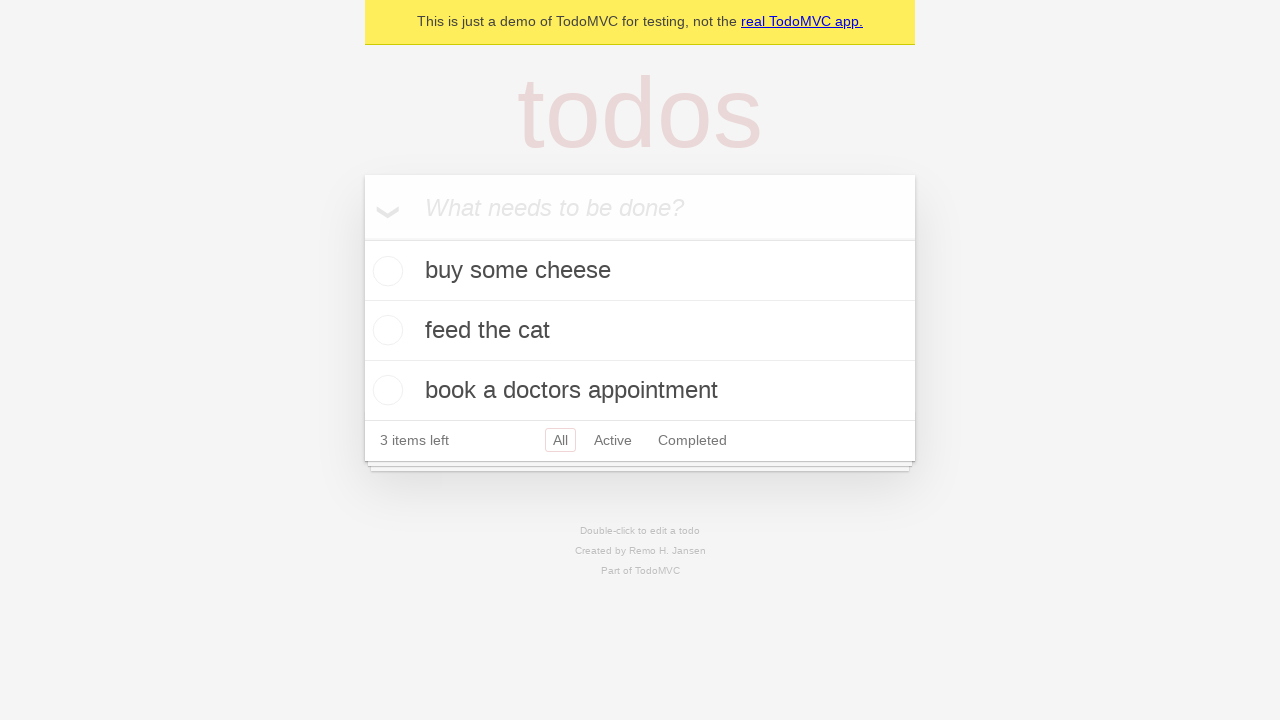

Double-clicked second todo item to enter edit mode at (640, 331) on internal:testid=[data-testid="todo-item"s] >> nth=1
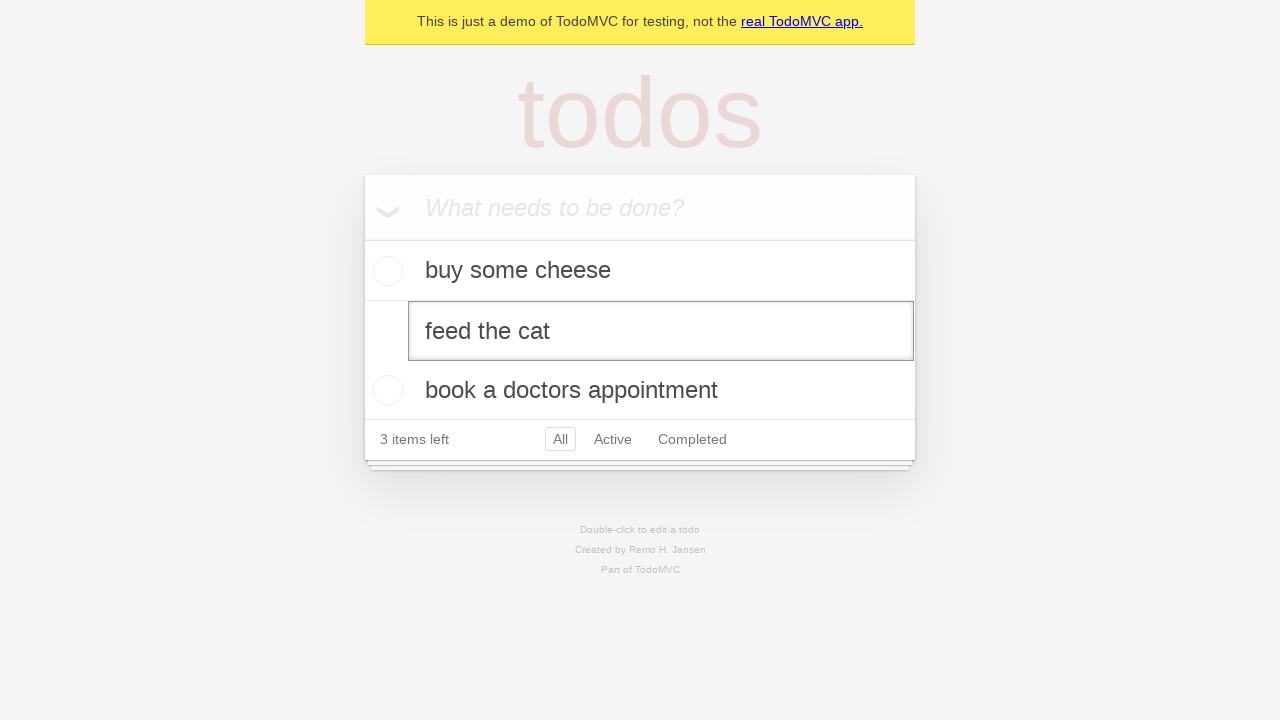

Filled edit field with 'buy some sausages' on internal:testid=[data-testid="todo-item"s] >> nth=1 >> internal:role=textbox[nam
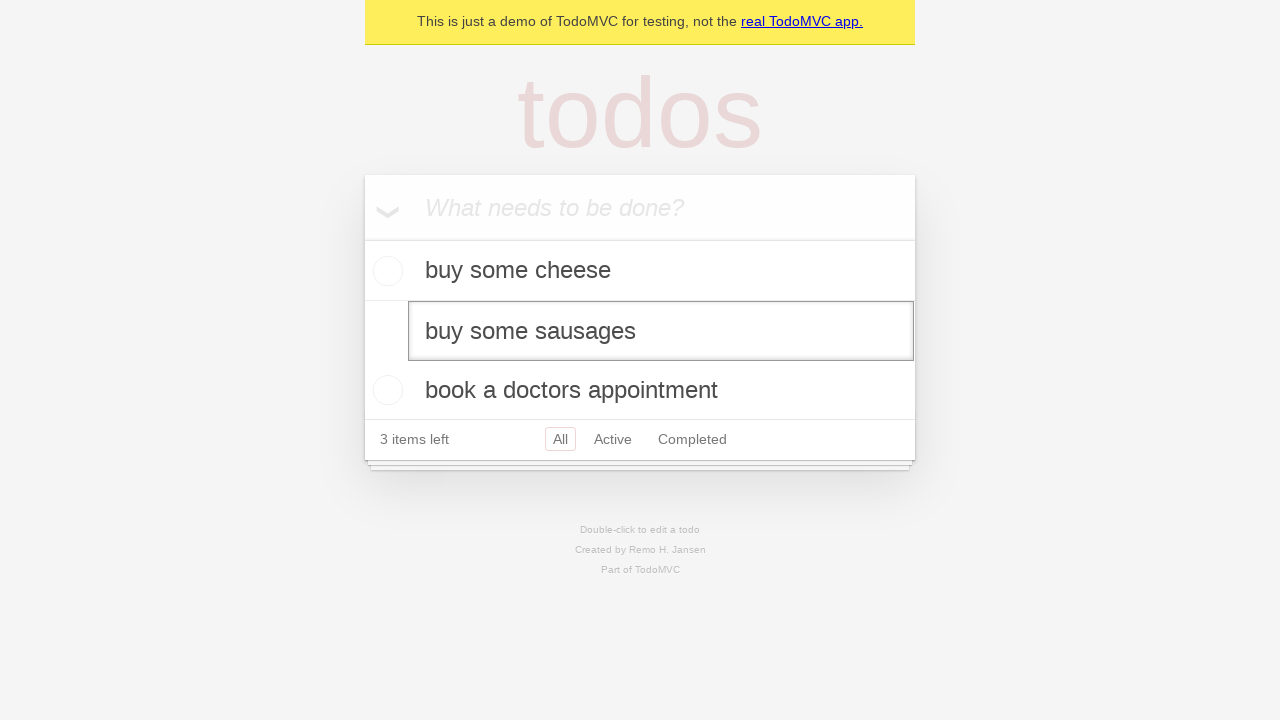

Pressed Enter to confirm todo item edit on internal:testid=[data-testid="todo-item"s] >> nth=1 >> internal:role=textbox[nam
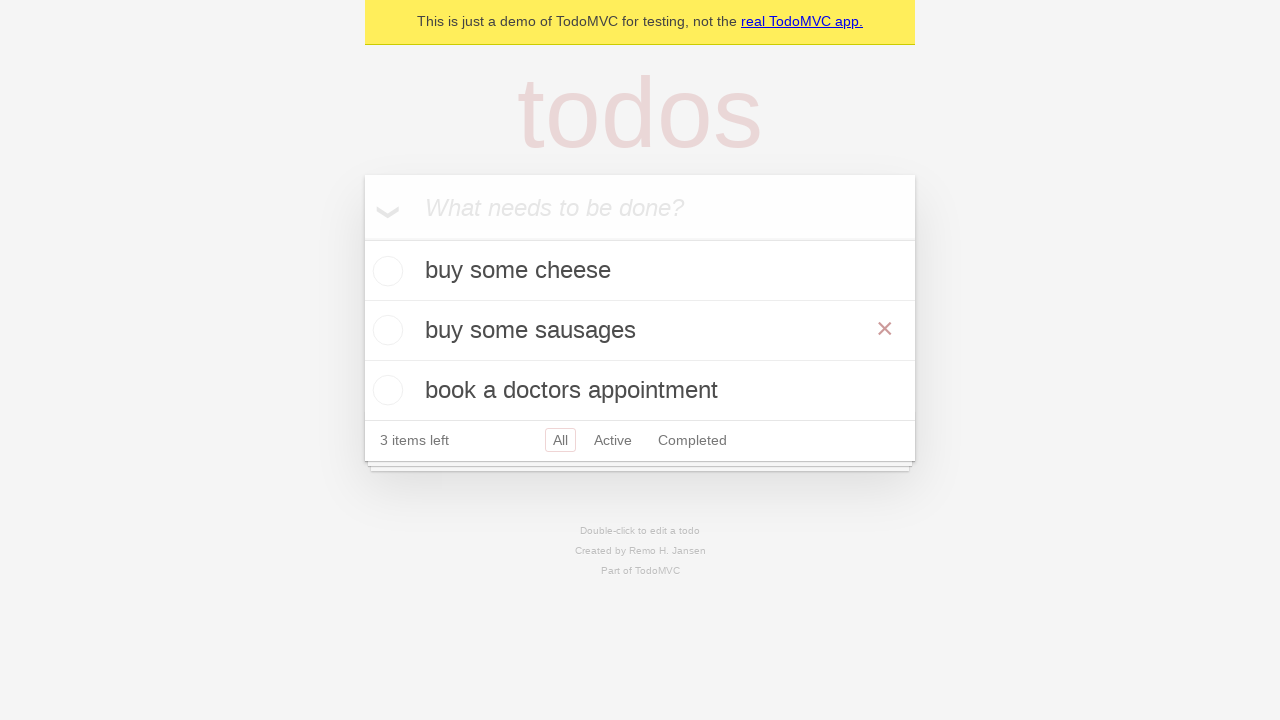

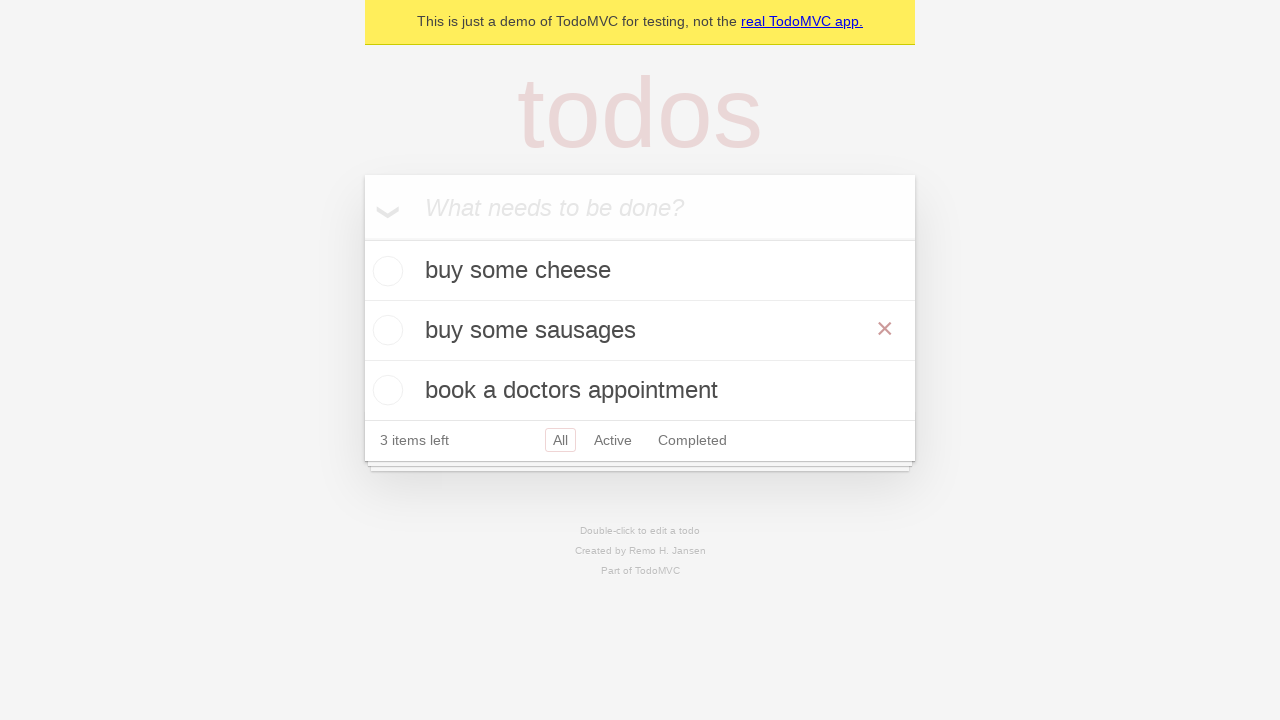